Tests auto-suggestive dropdown functionality by typing "India" and selecting it from the dropdown suggestions

Starting URL: https://rahulshettyacademy.com/dropdownsPractise/

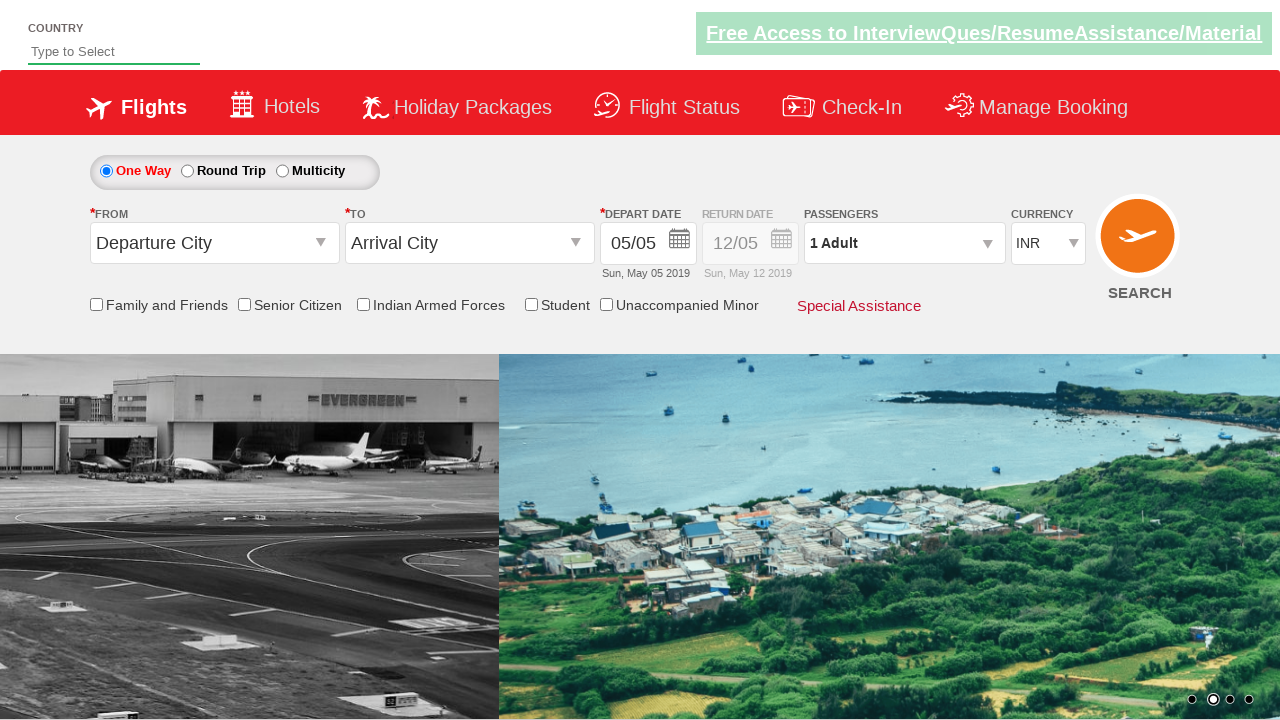

Typed 'India' in the autosuggest field on #autosuggest
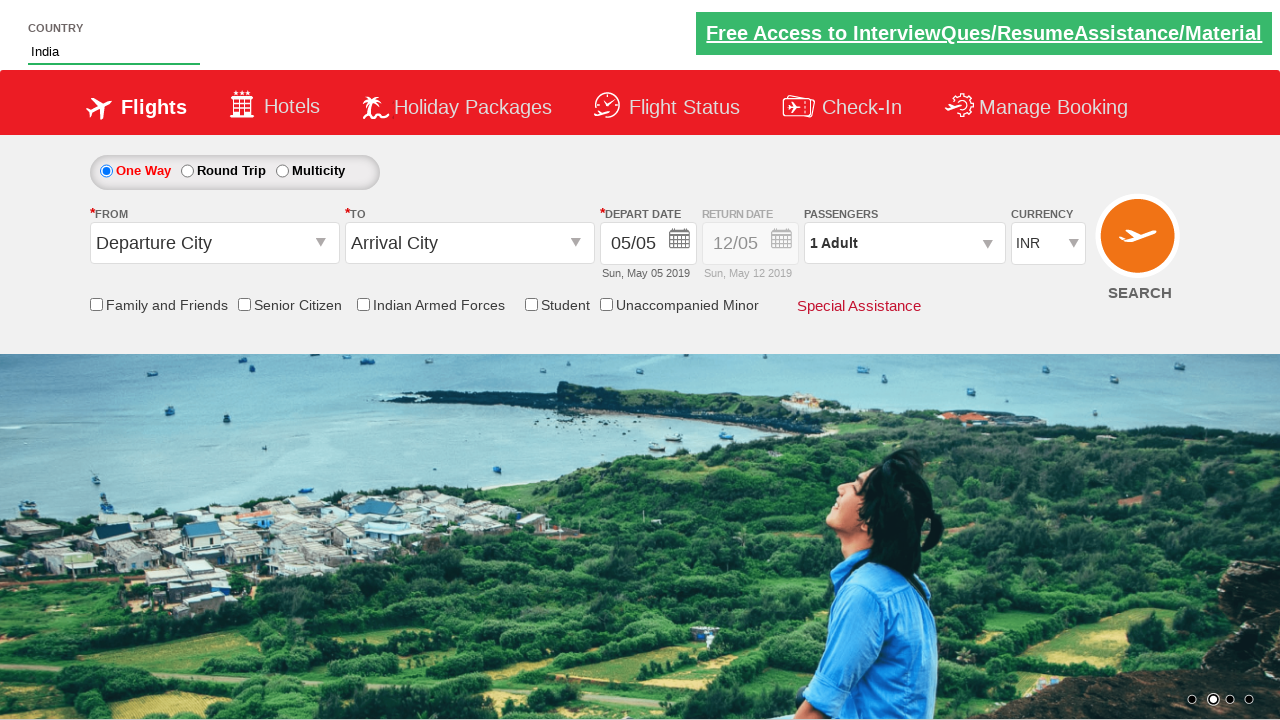

Dropdown options appeared after typing
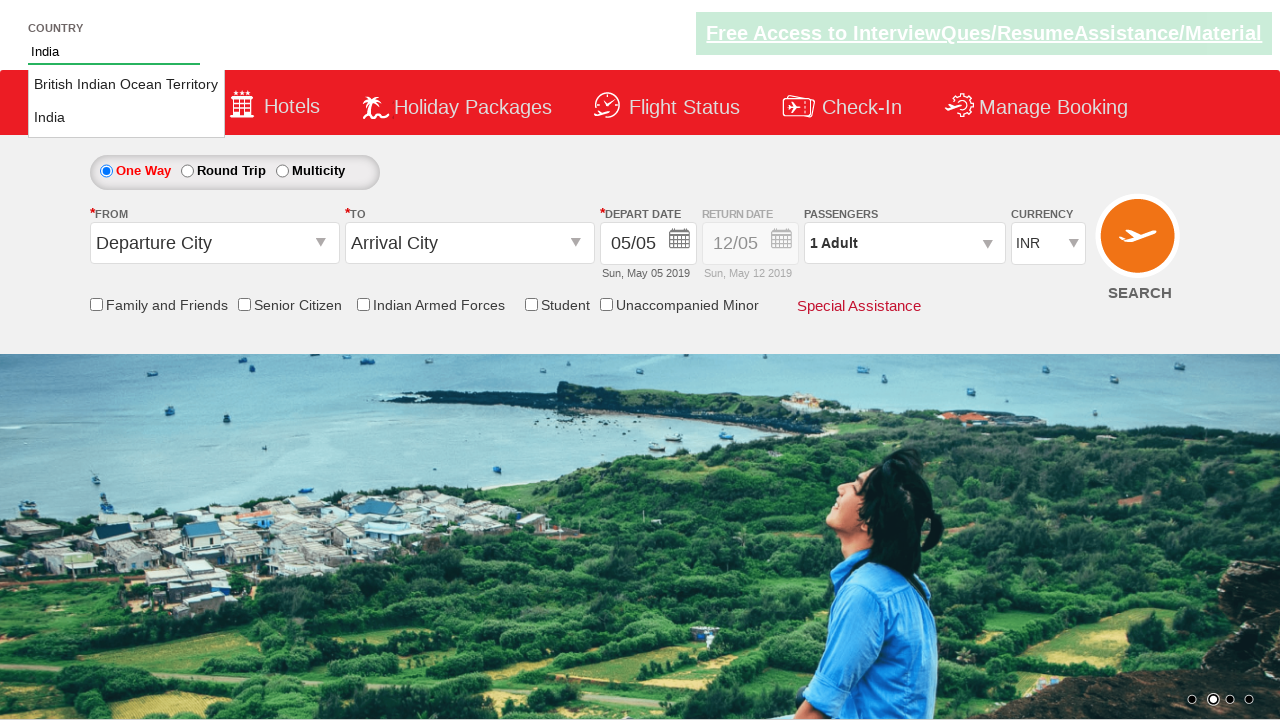

Selected 'India' from the dropdown suggestions at (126, 118) on li.ui-menu-item a >> nth=1
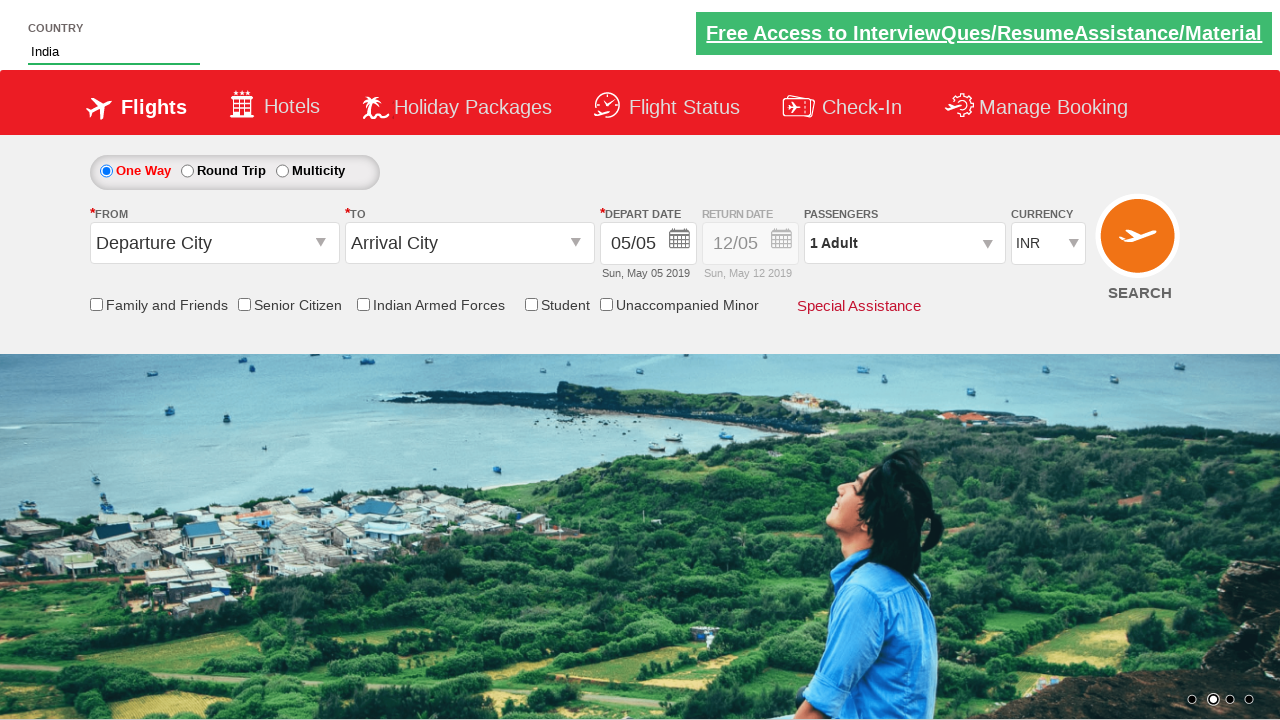

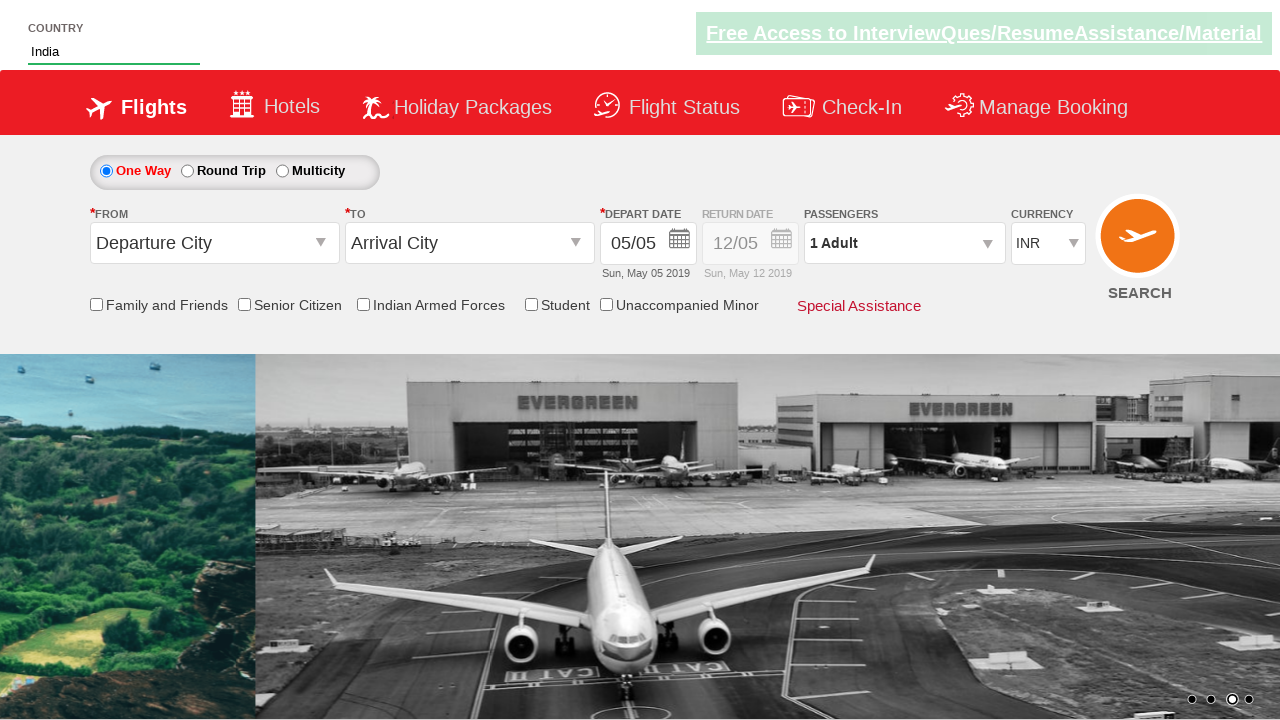